Tests the contact form with only the name field filled to verify partial submission handling

Starting URL: https://lm.skillbox.cc/qa_tester/module02/homework1/

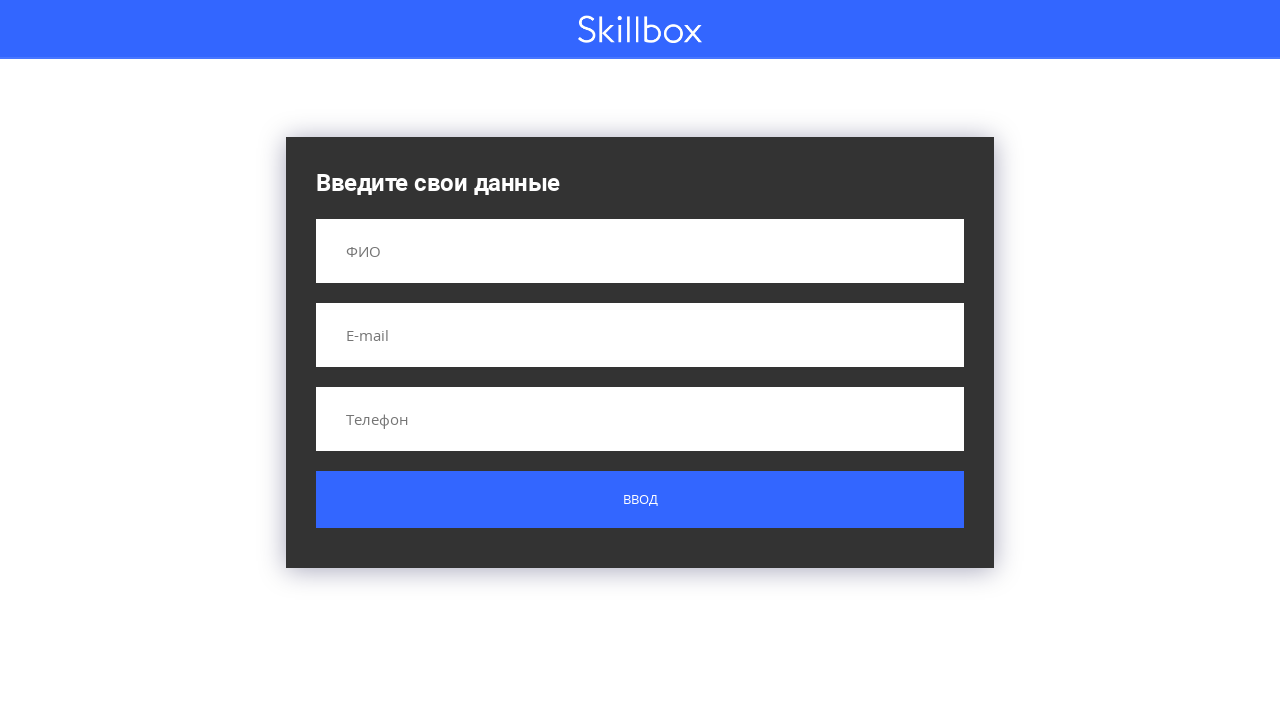

Filled name field with 'Пупкин Василий Алибабаевич' on input[name='name']
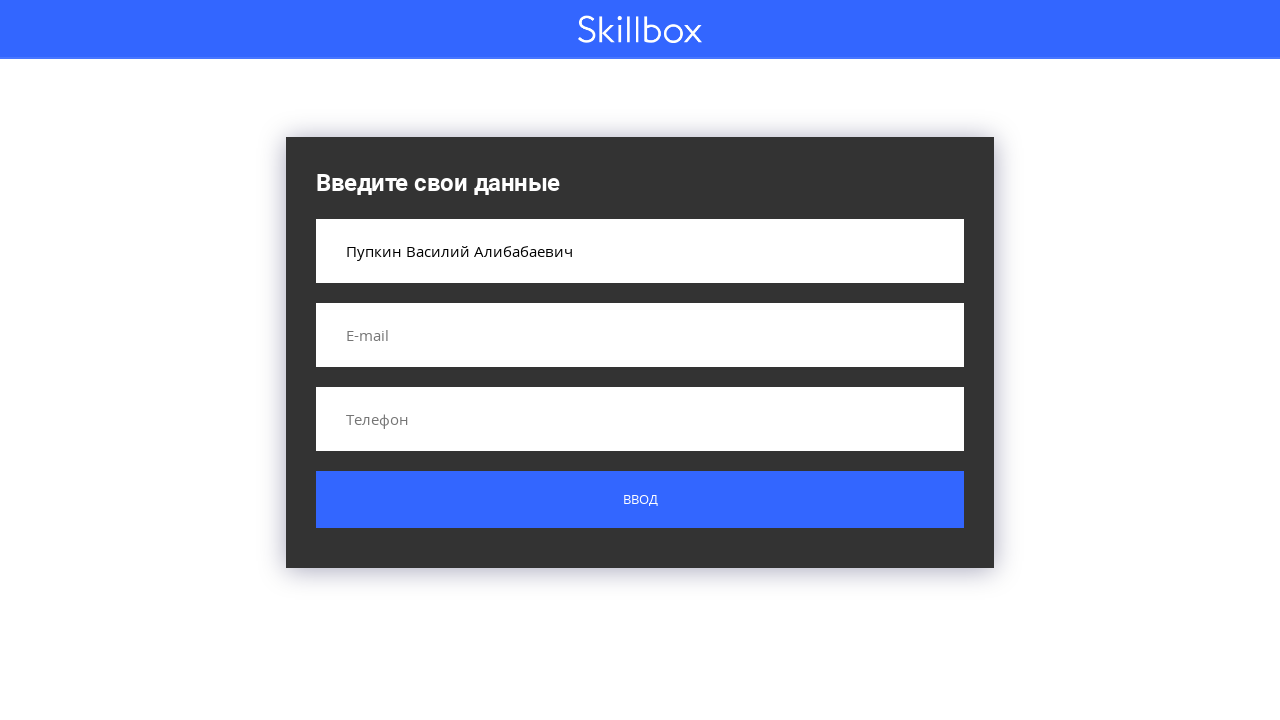

Clicked submit button to submit form with only name field filled at (640, 500) on .button
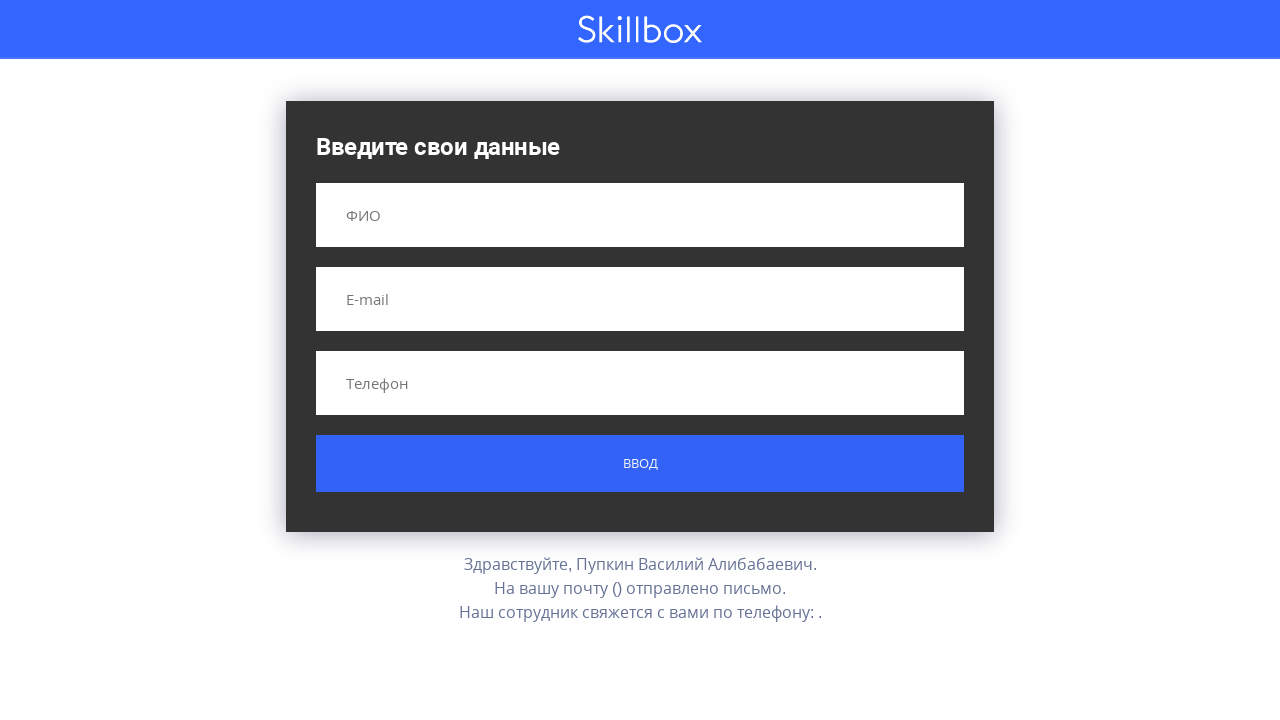

Result message appeared after partial form submission
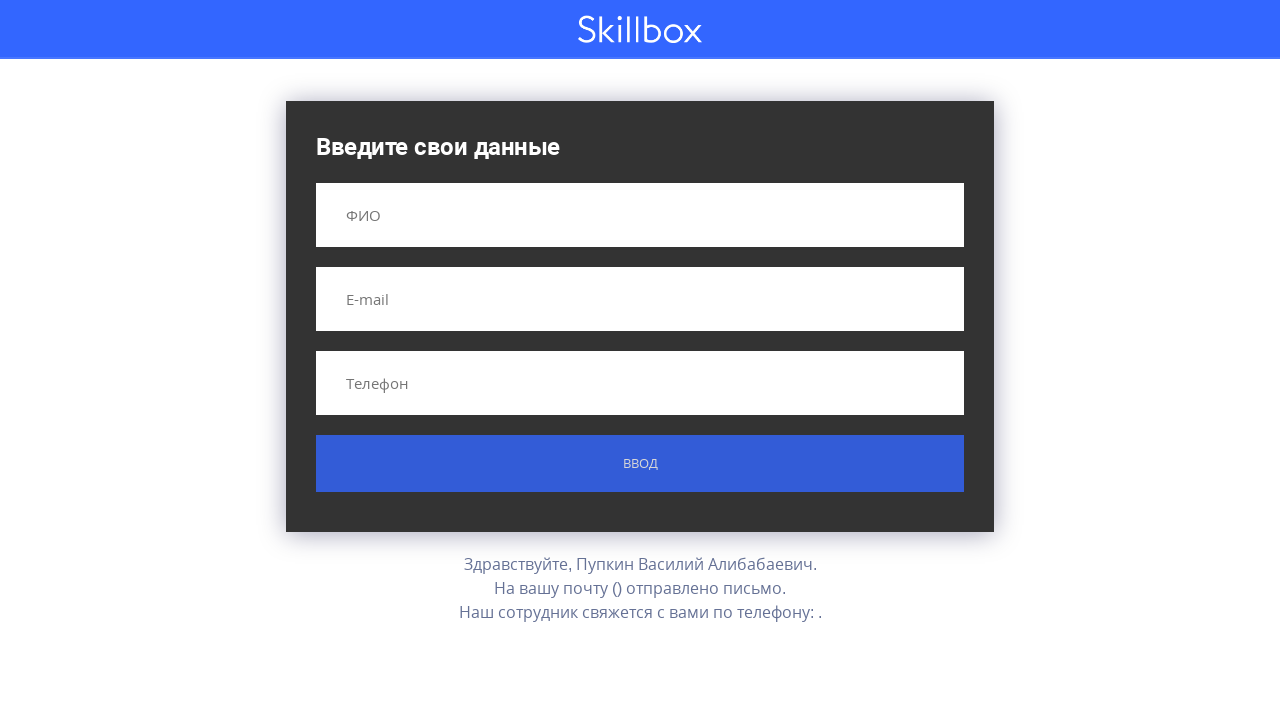

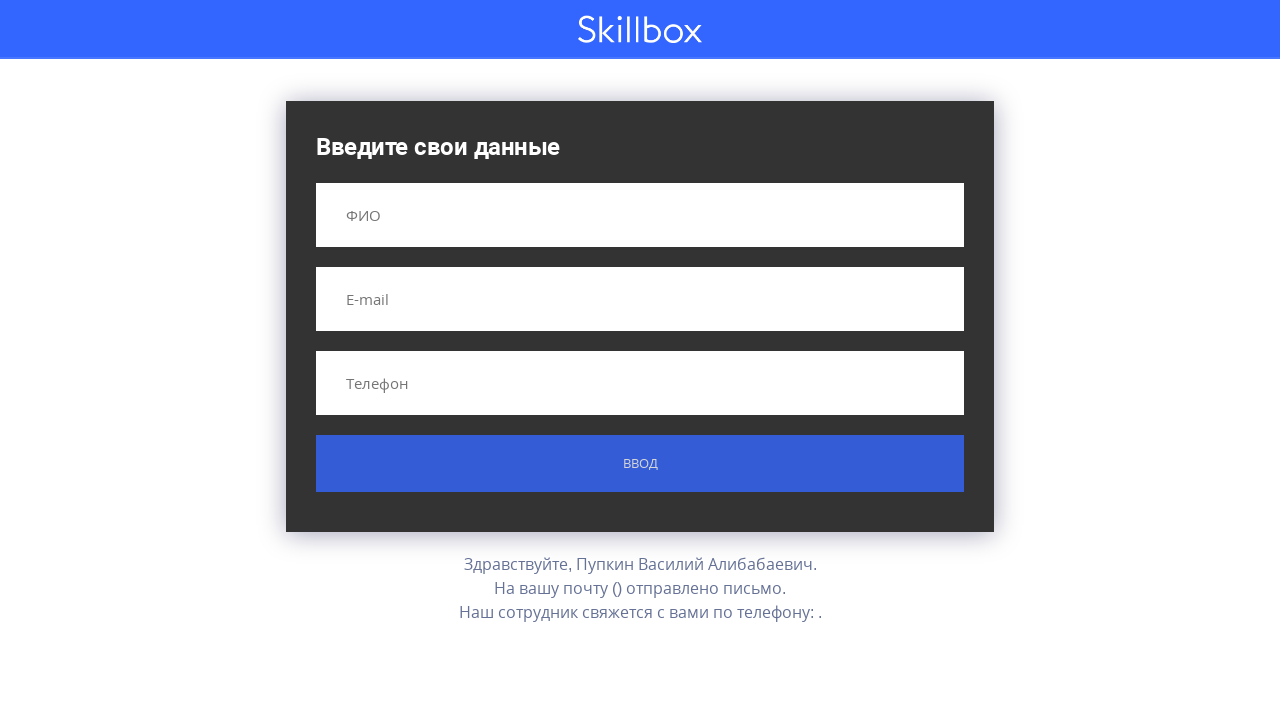